Tests radio button functionality by clicking different radio button options and verifying the notification messages and button states

Starting URL: https://demoqa.com/radio-button

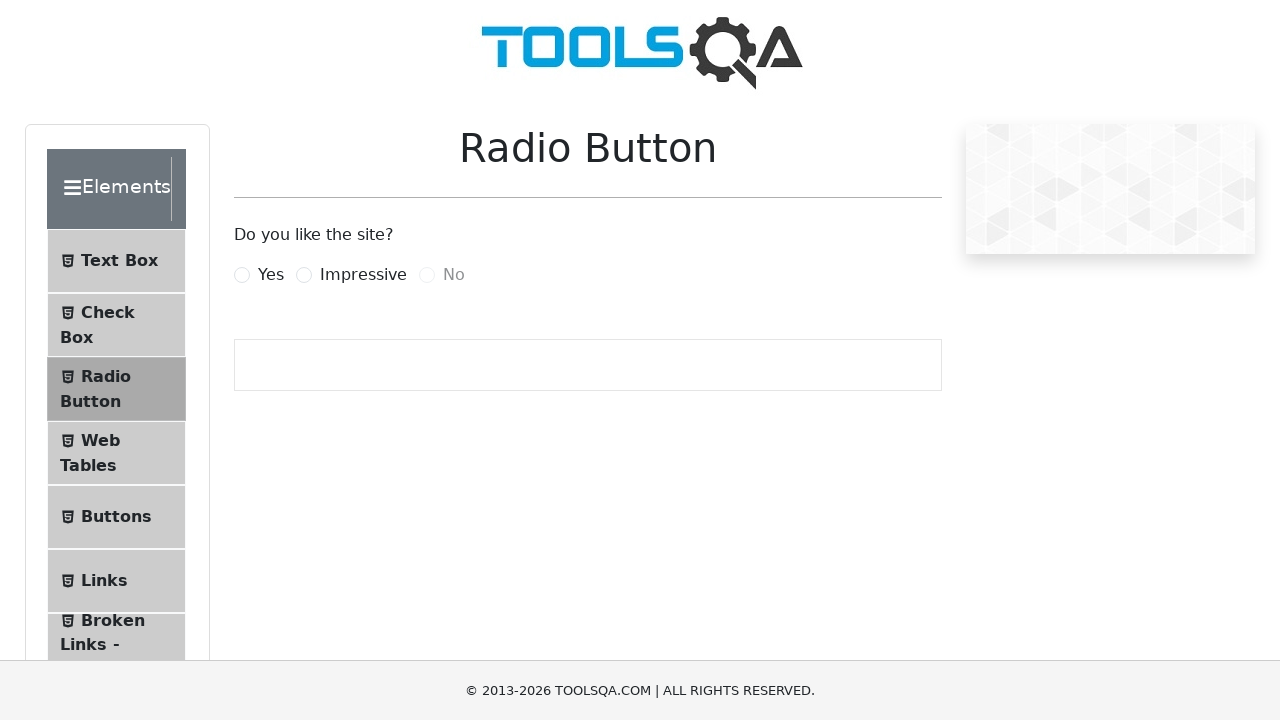

Clicked Yes radio button using JavaScript execution
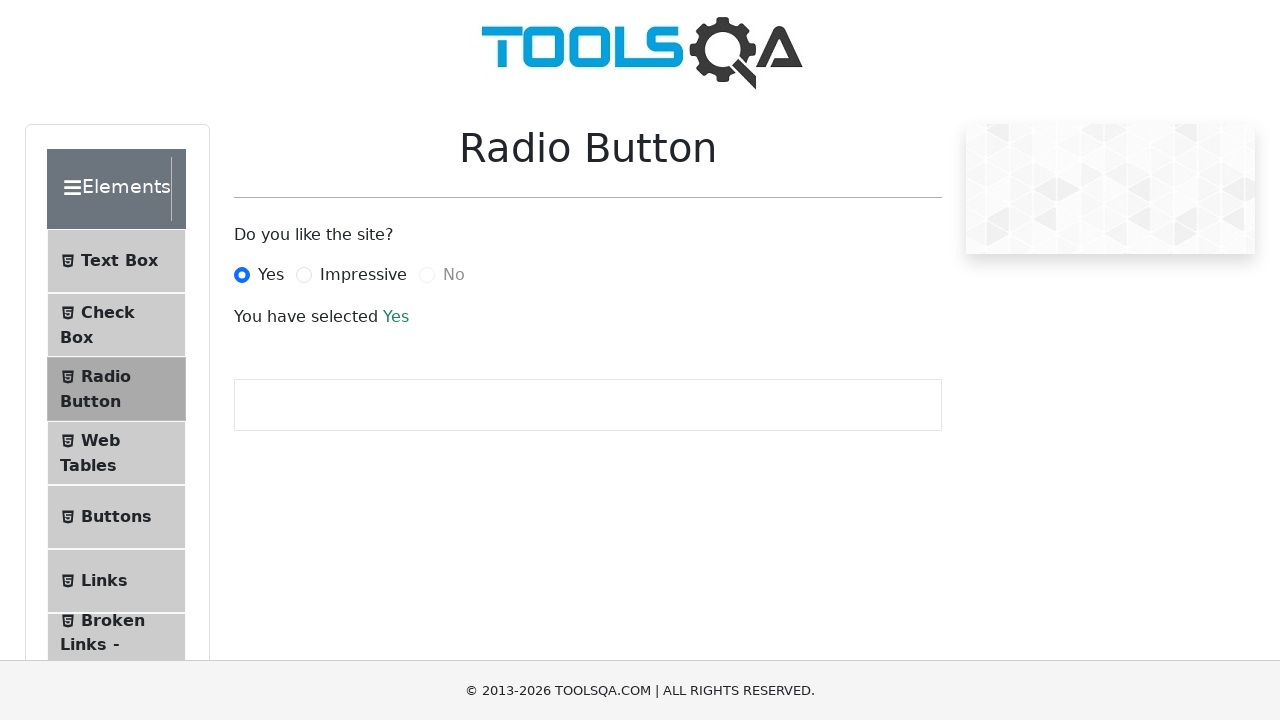

Success notification appeared on screen
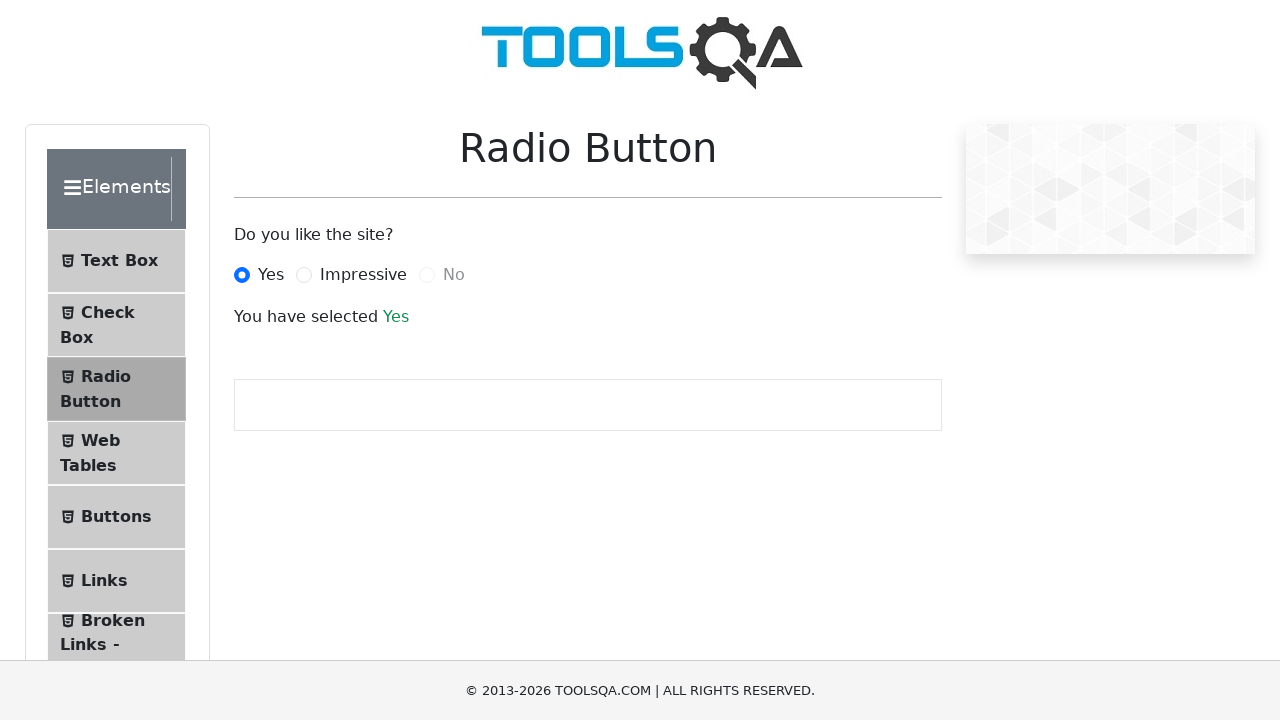

Located success notification element
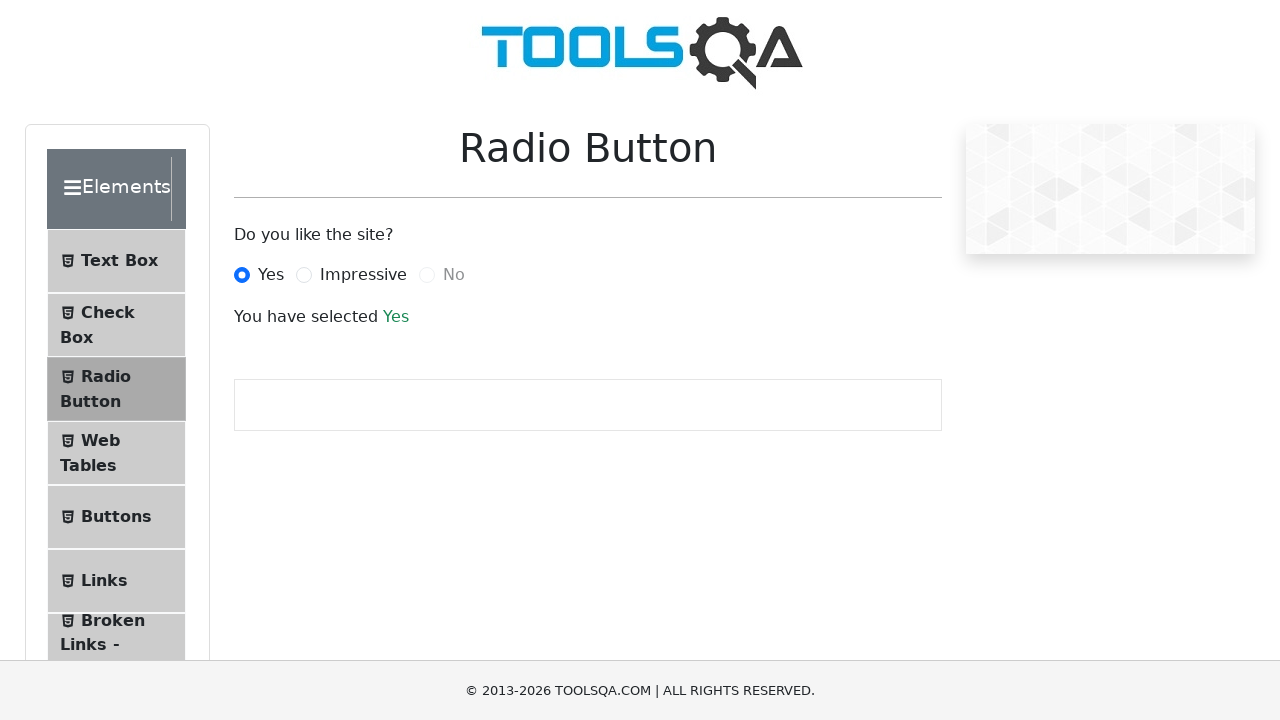

Verified notification displays 'Yes' text
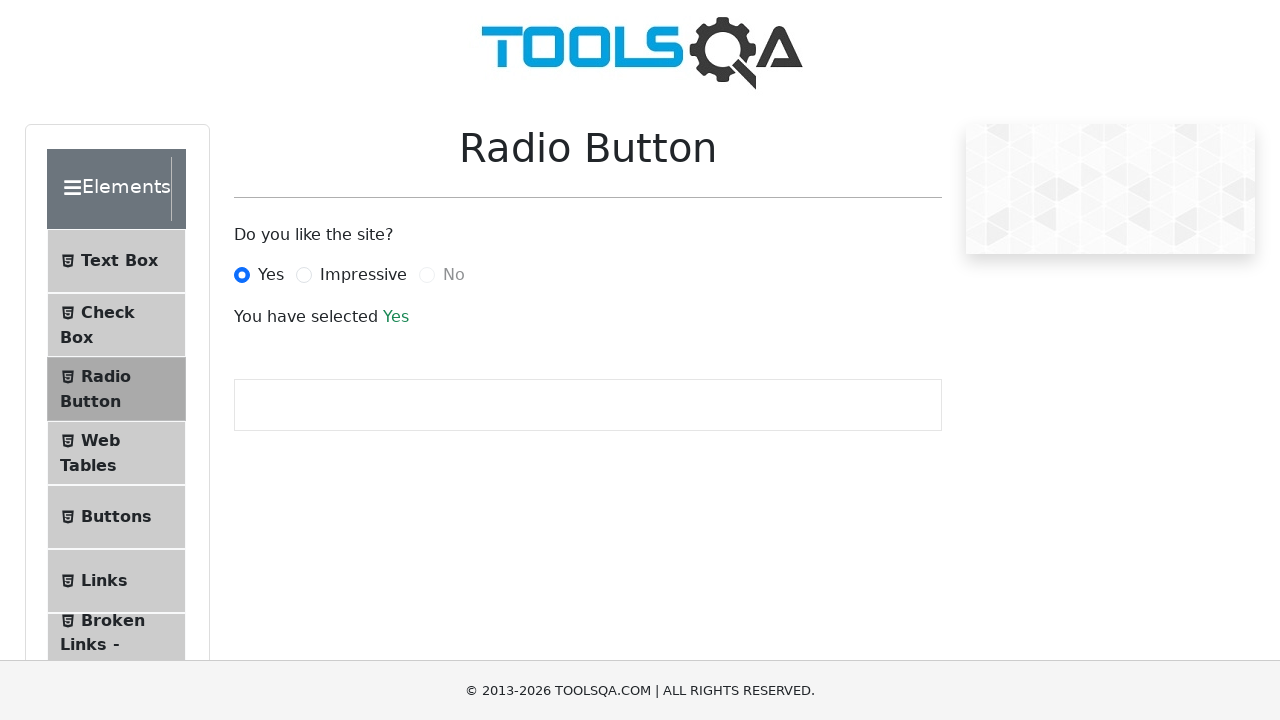

Clicked Impressive radio button using JavaScript execution
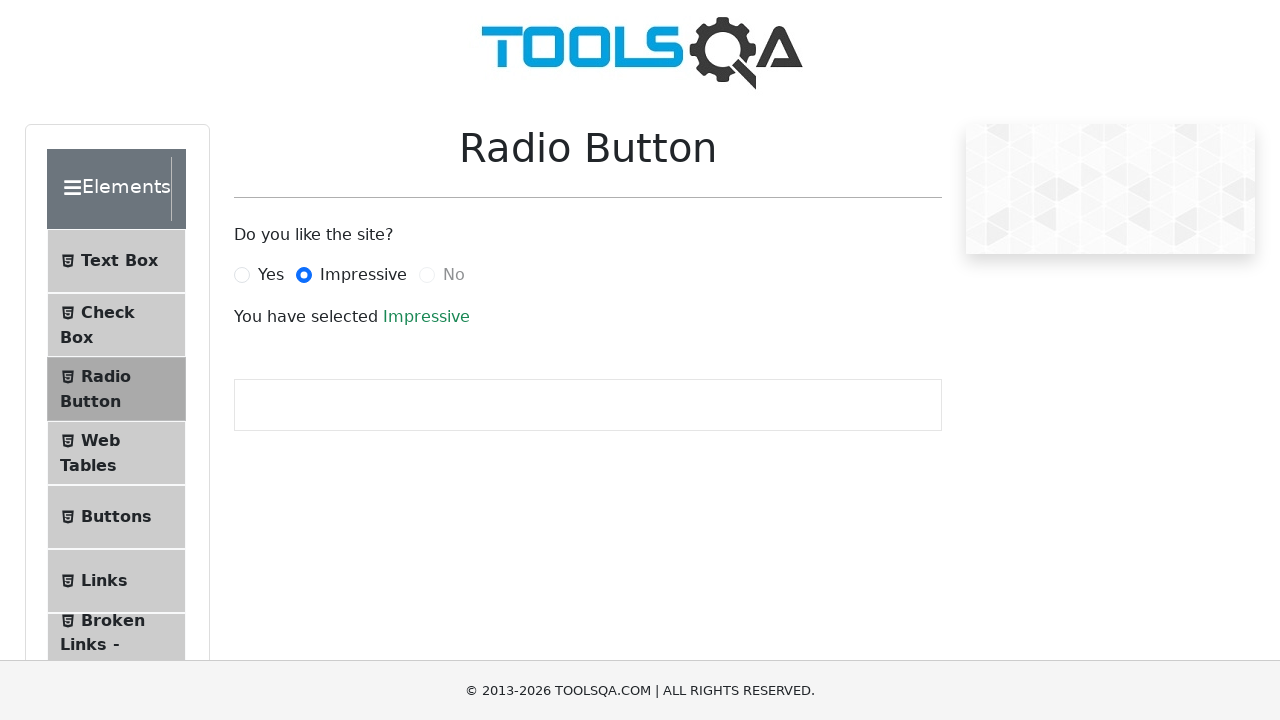

Success notification is visible after selecting Impressive
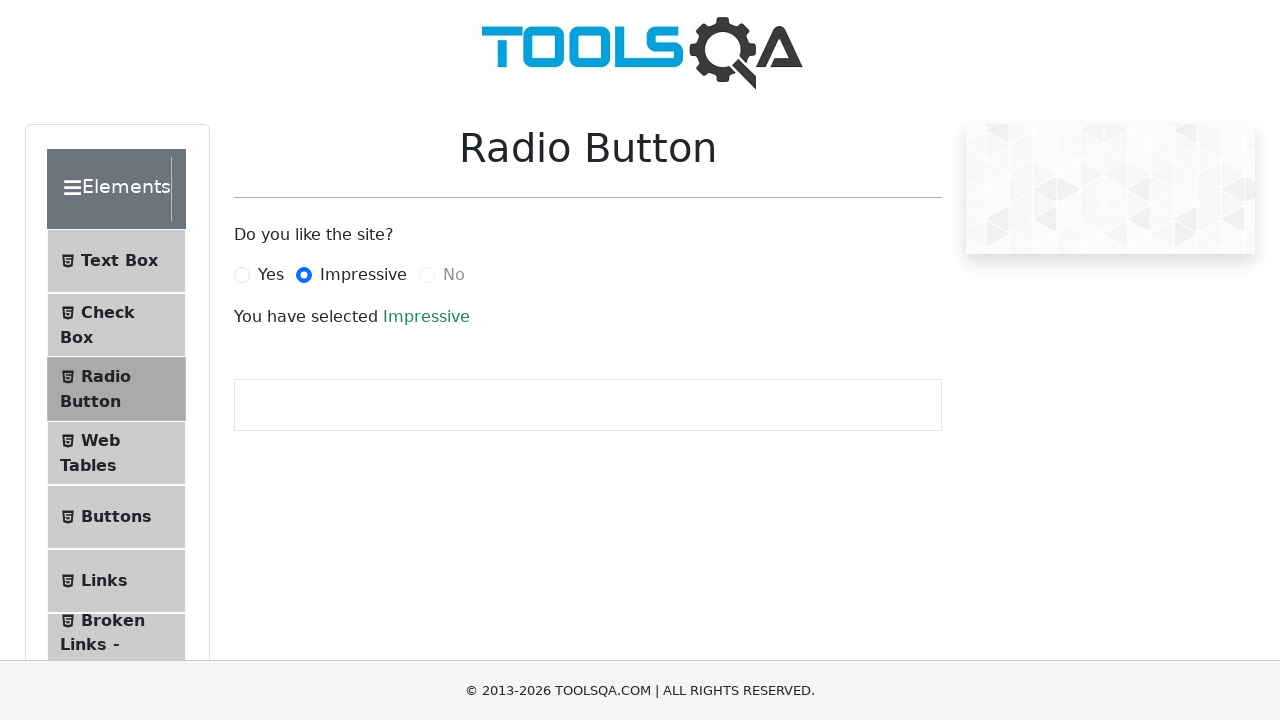

Located updated success notification element
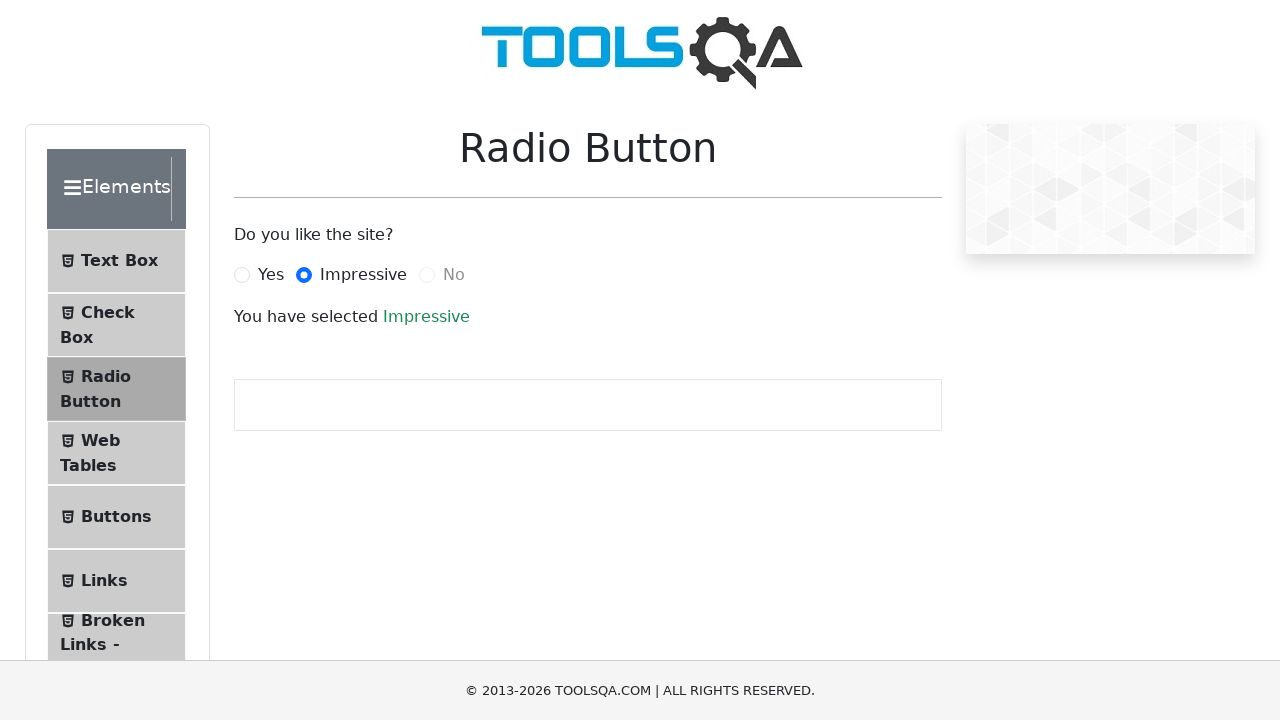

Verified notification displays 'Impressive' text
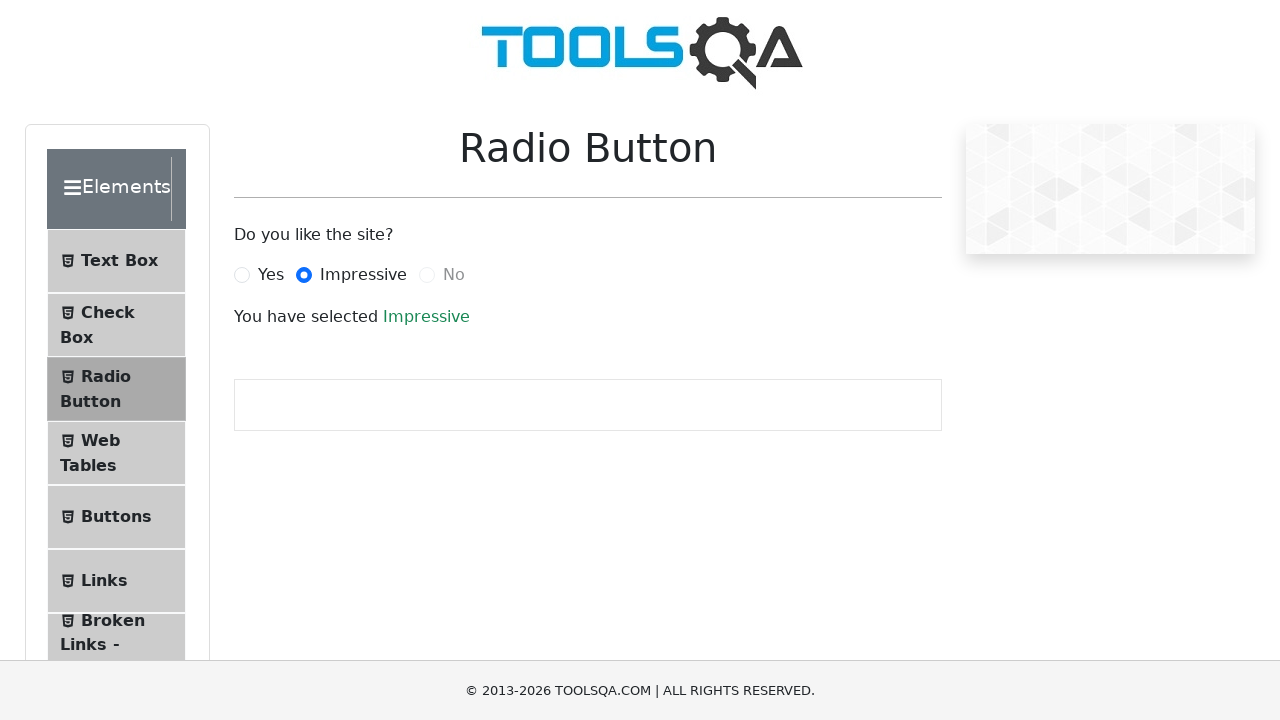

Located No radio button element
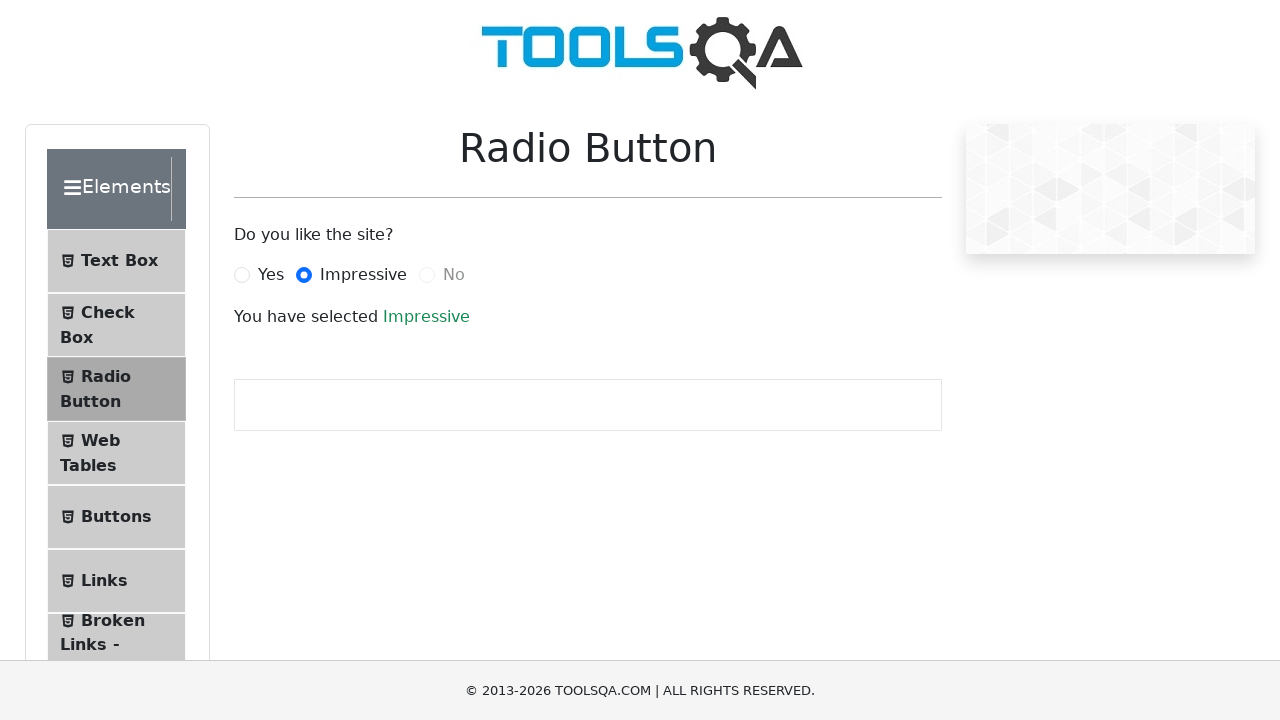

Verified No radio button is disabled
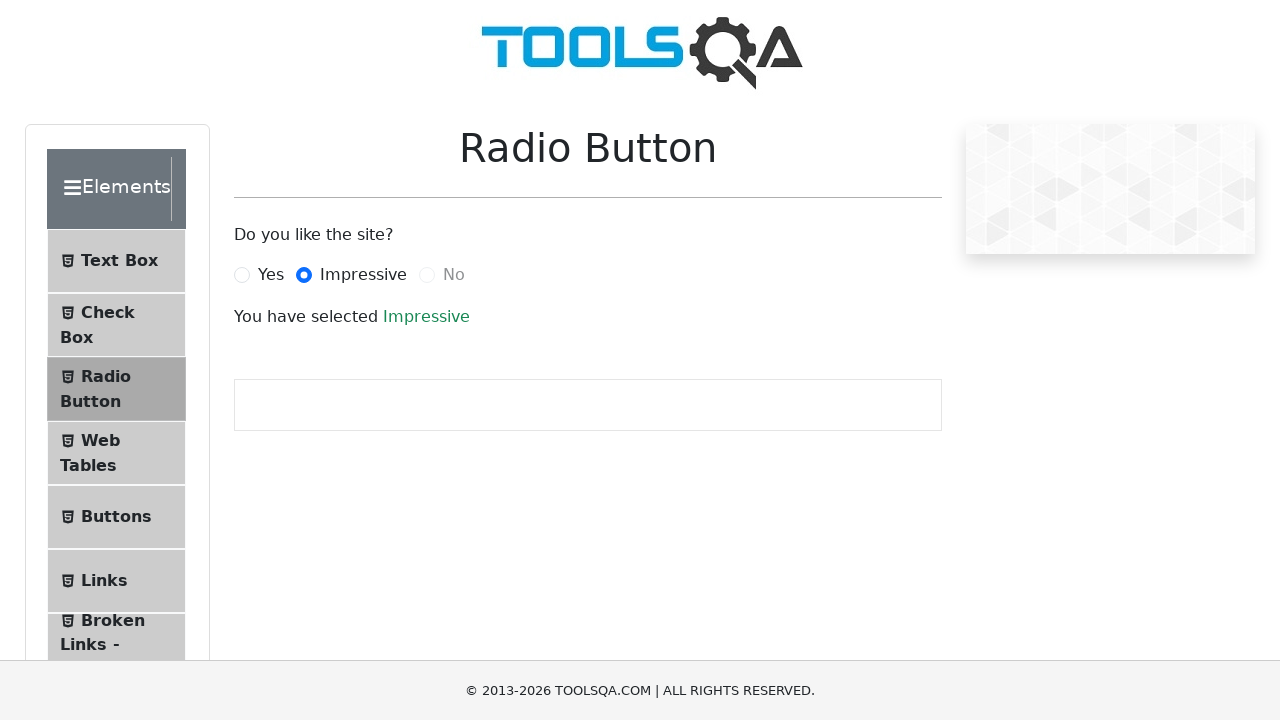

Located question text element
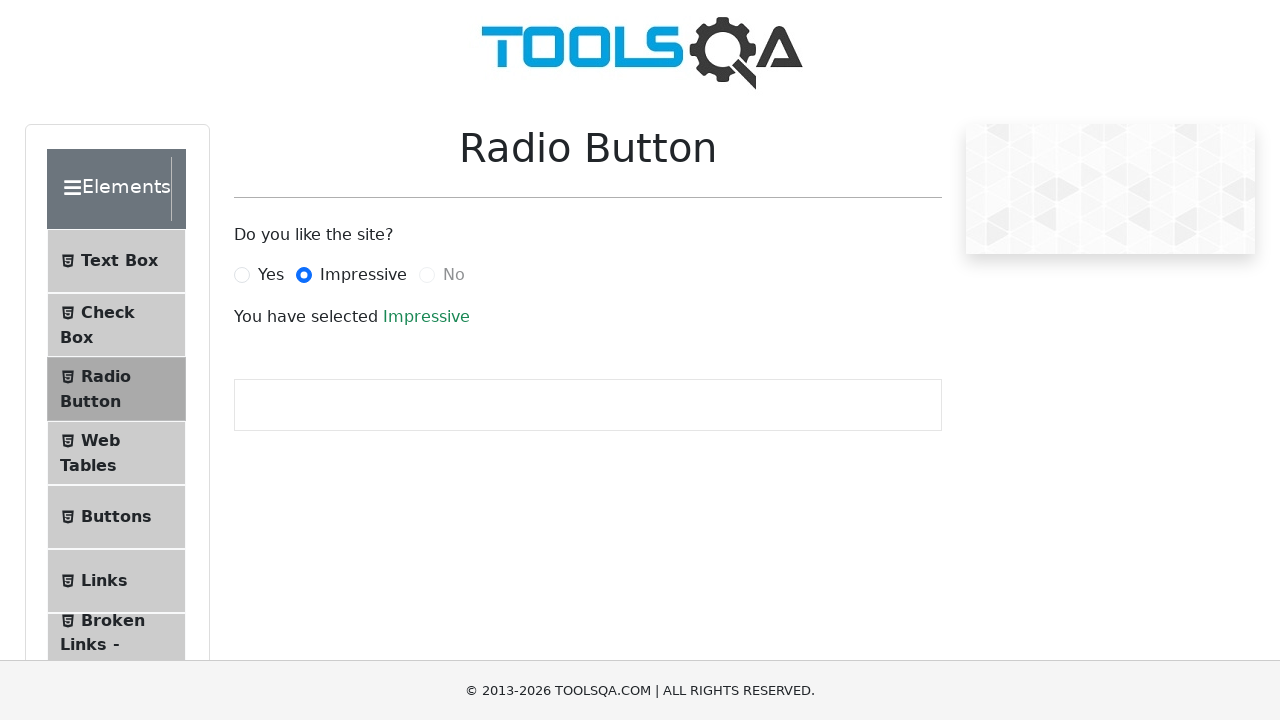

Verified question text 'Do you like the site?' is present
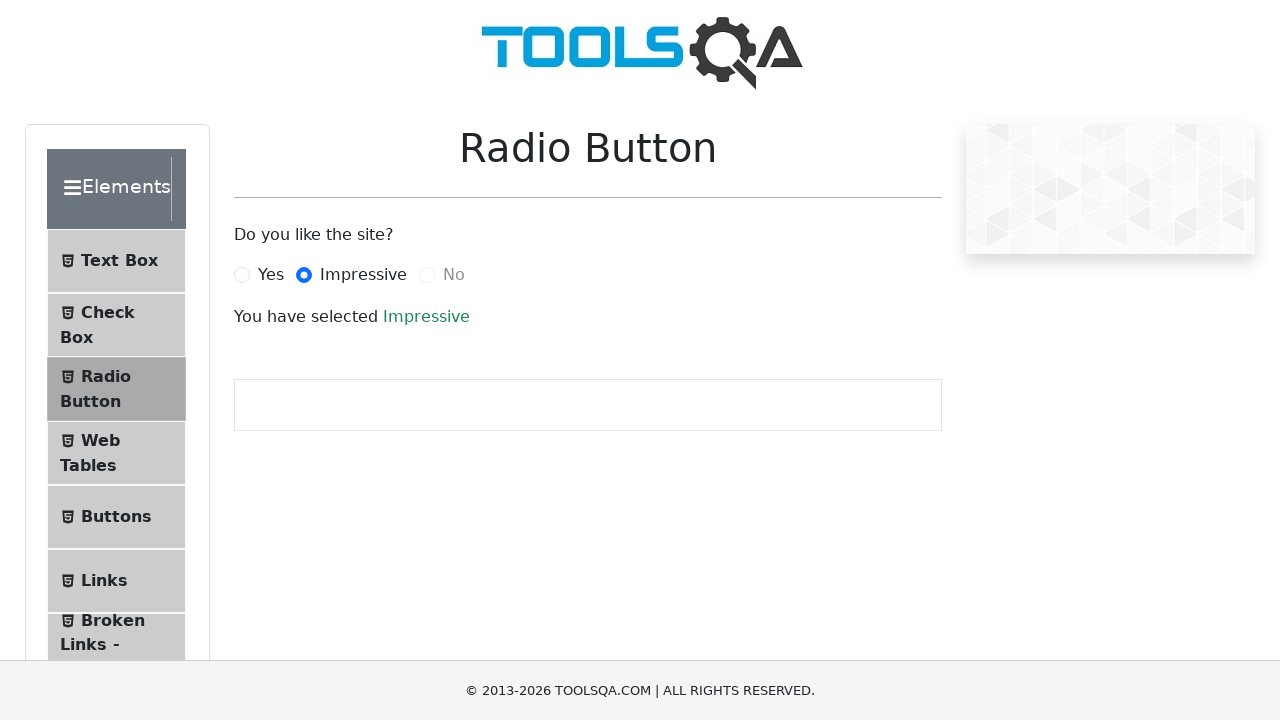

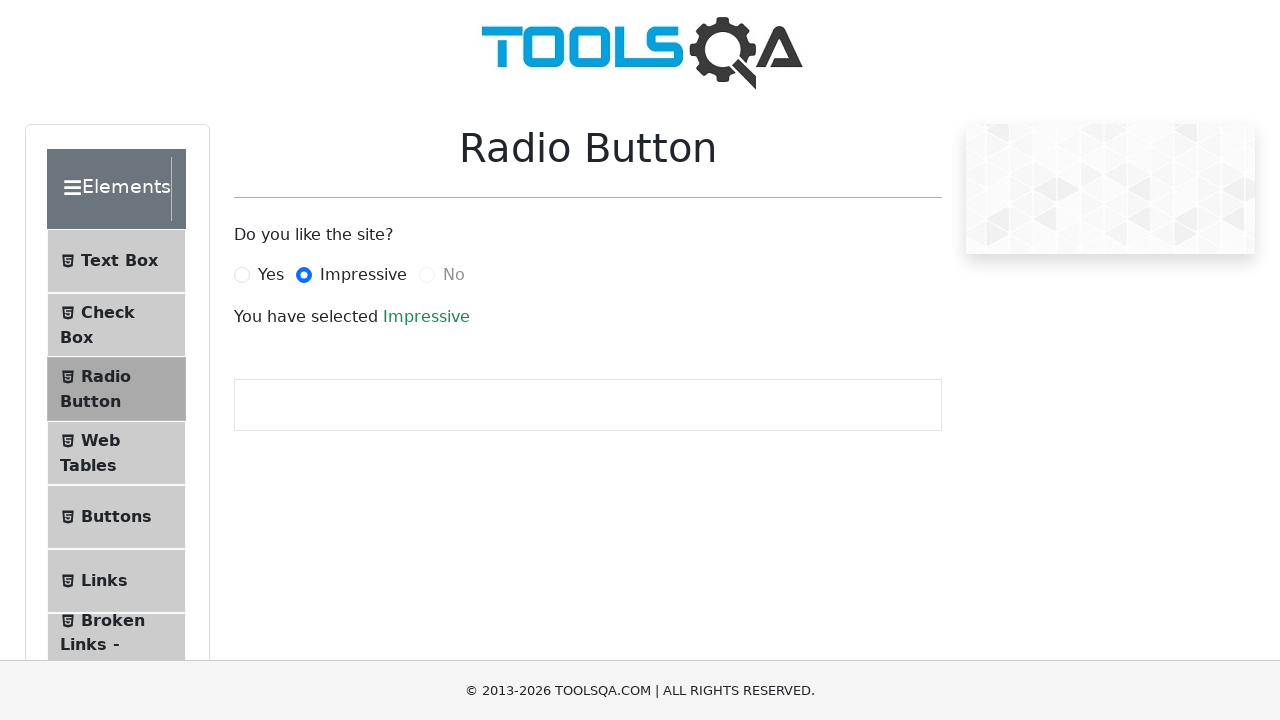